Tests error message display when submitting a new language without filling required fields

Starting URL: https://99-bottles-of-beer.net/

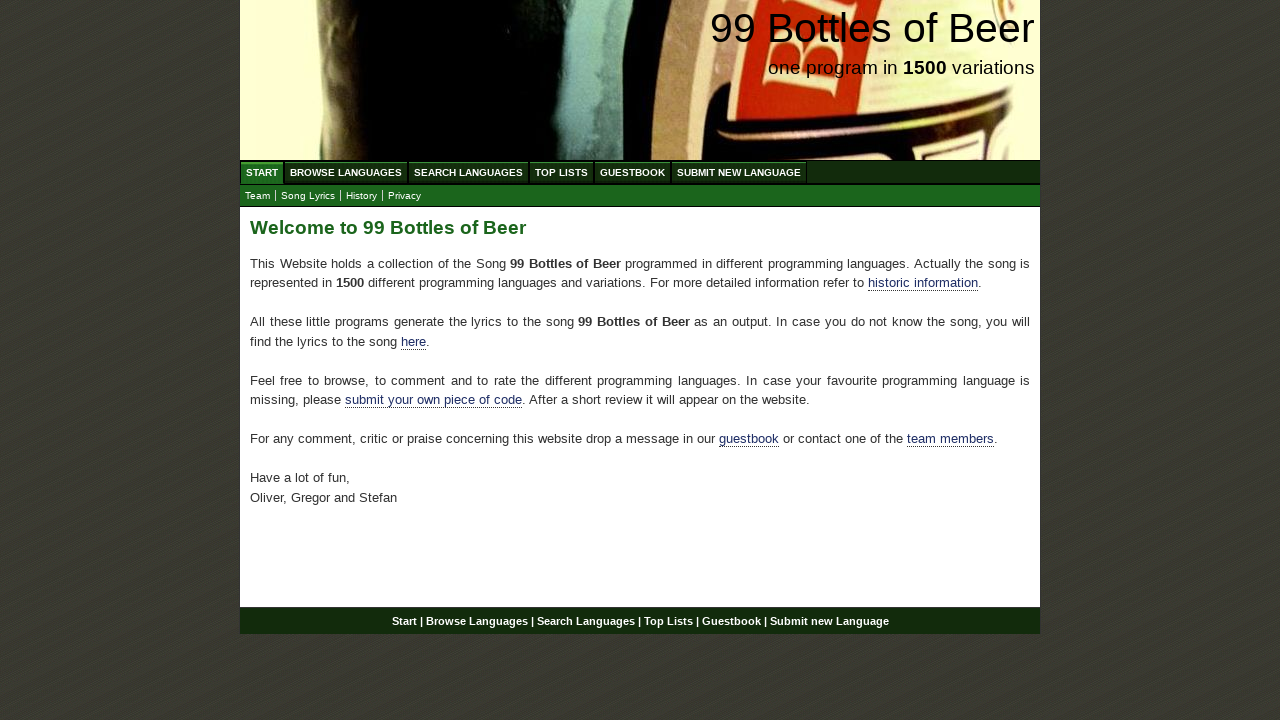

Clicked on Submit New Language menu link at (739, 172) on xpath=//a[contains(@href, '/submitnewlanguage.html')]
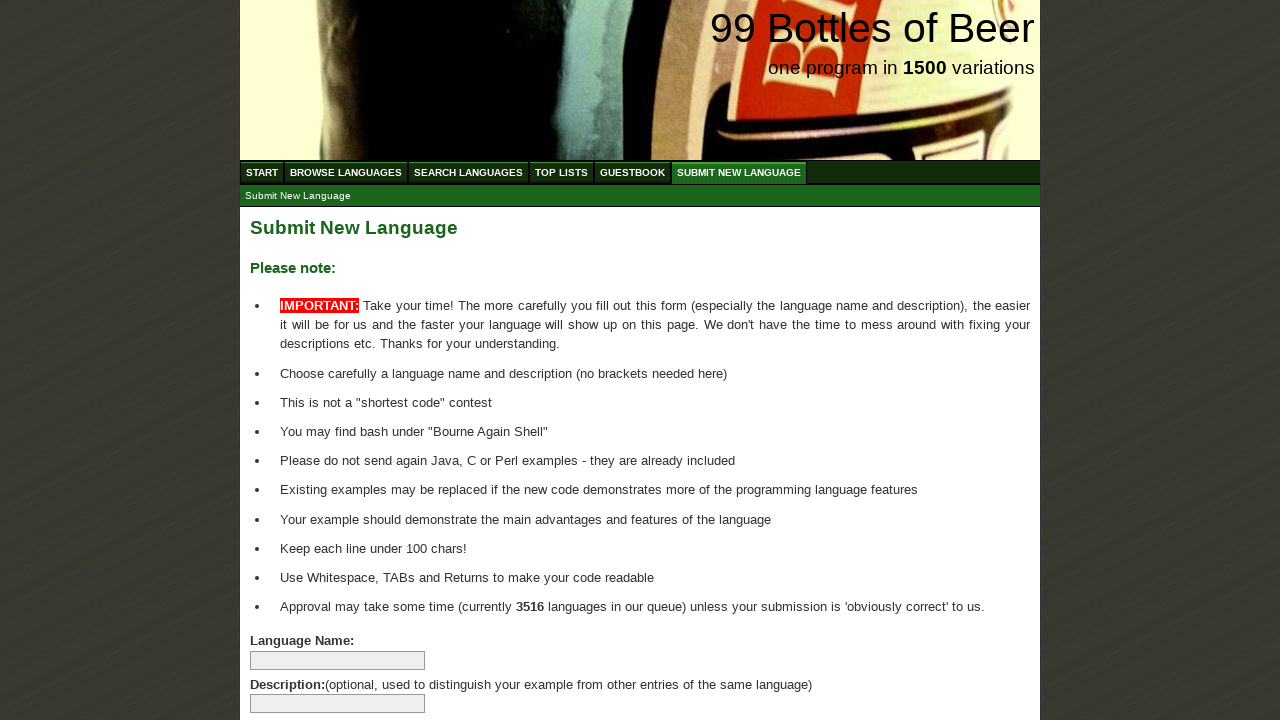

Clicked submit button without filling required fields at (294, 665) on xpath=//input[@type='submit' or button[@type='submit']]
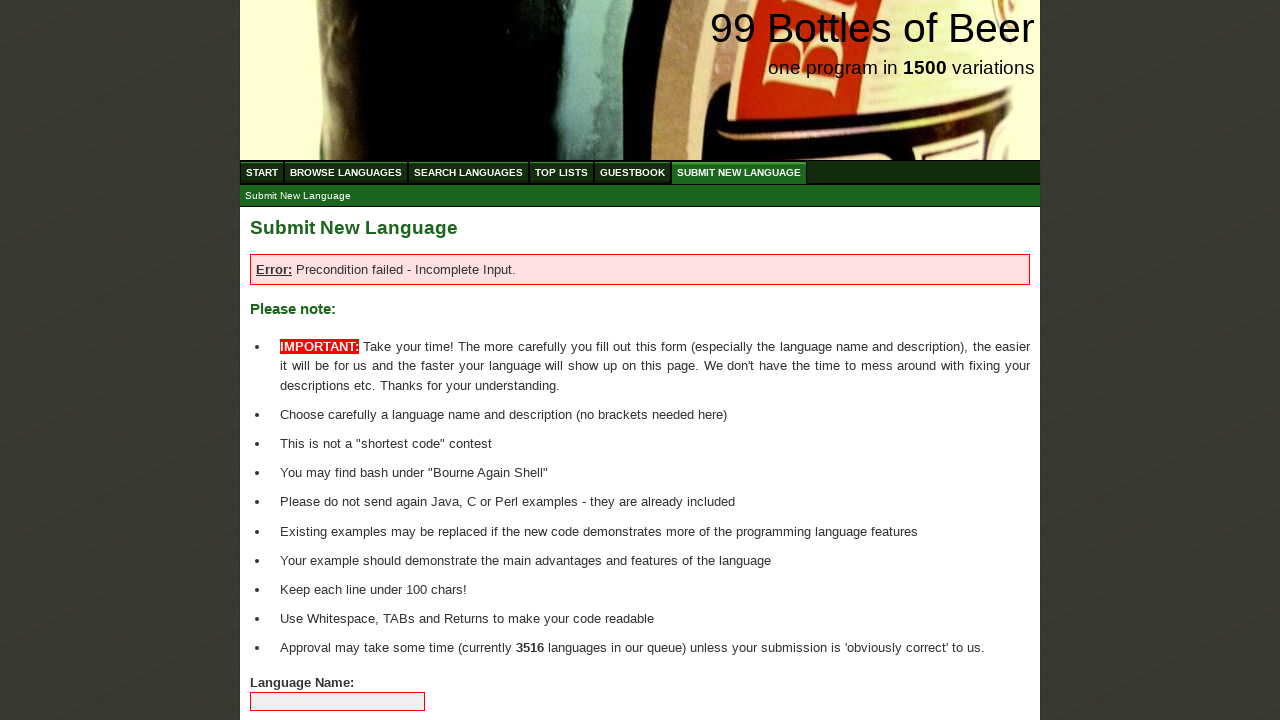

Error message appeared on page
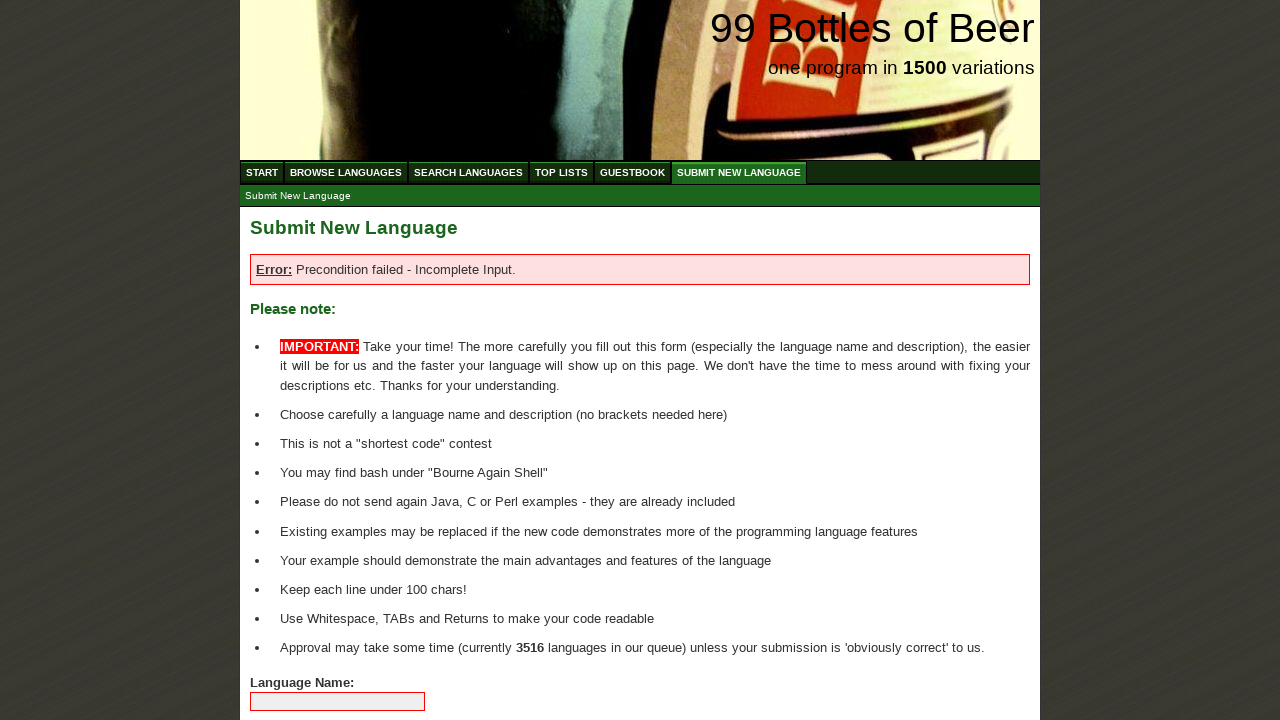

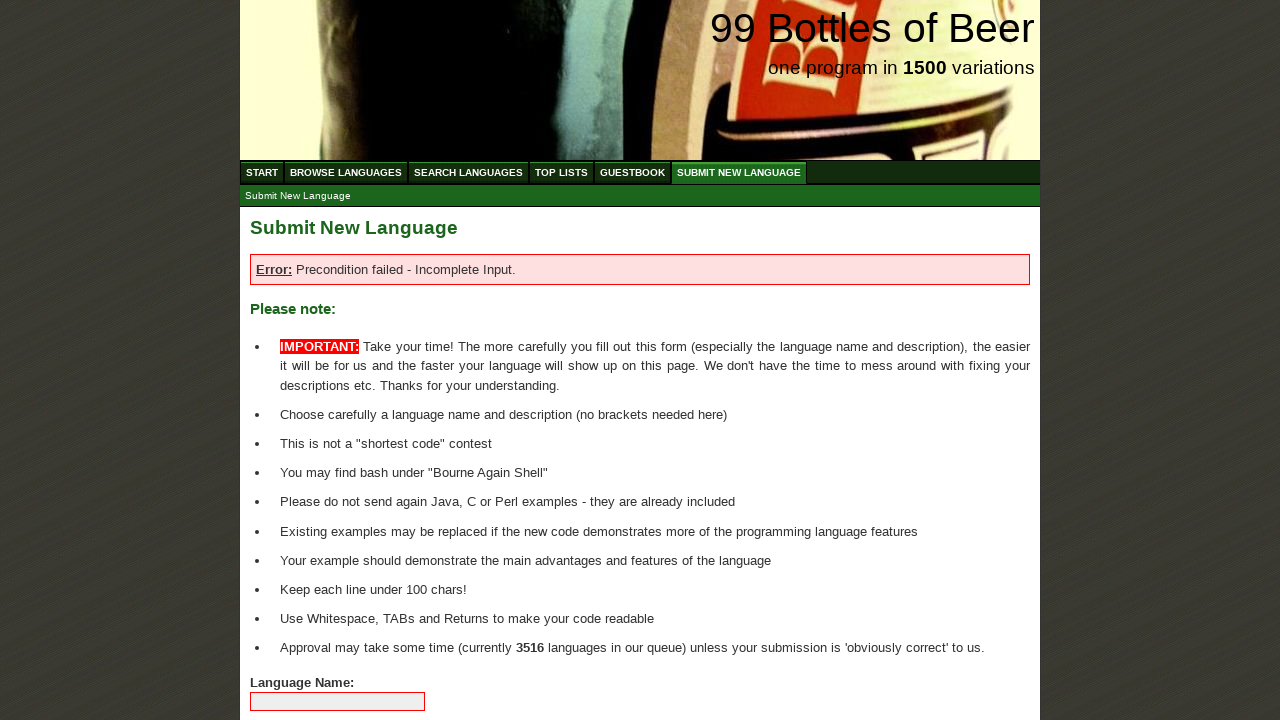